Tests form validation on the registration page by navigating to registration and submitting an empty form to verify error message is displayed

Starting URL: https://intershop5.skillbox.ru/

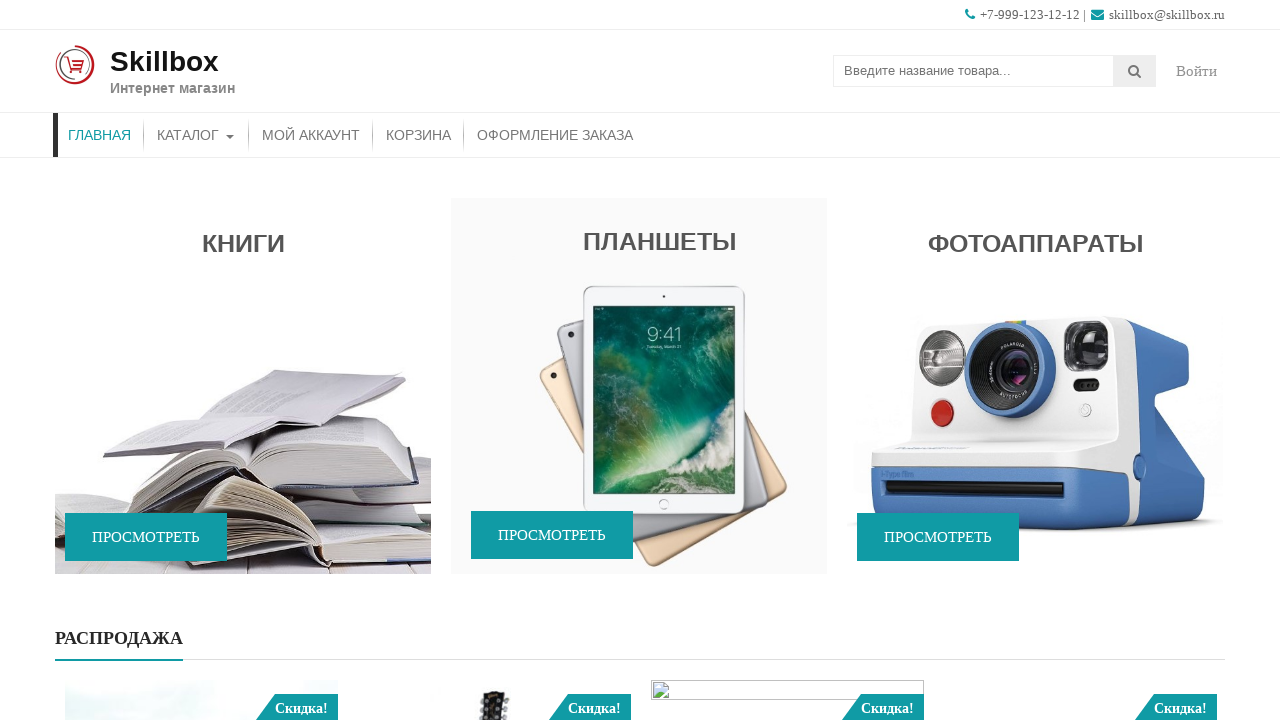

Clicked on 'Мой аккаунт' (My Account) link in the menu at (311, 135) on xpath=//*[contains(@class,'menu')]/*[contains(@class,'menu-item')]/a[text()='Мой
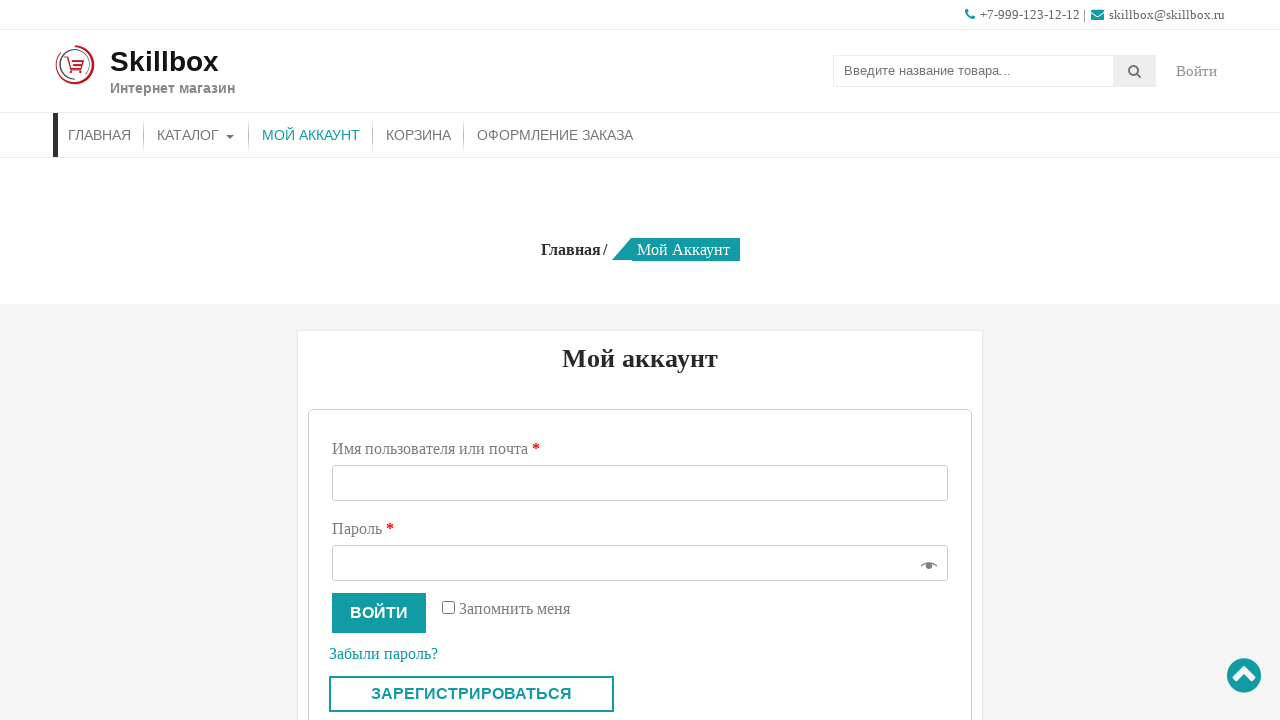

My Account page title appeared
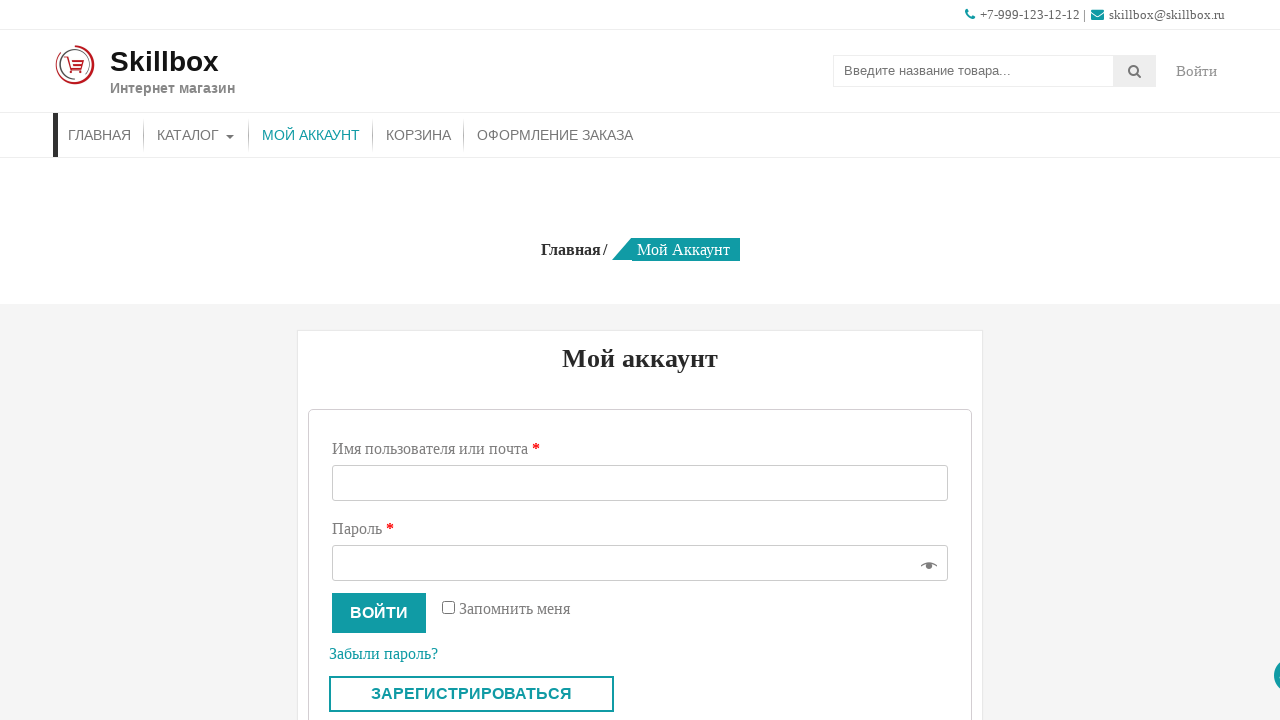

Clicked on custom register button at (472, 694) on xpath=//*[@class='custom-register-button']
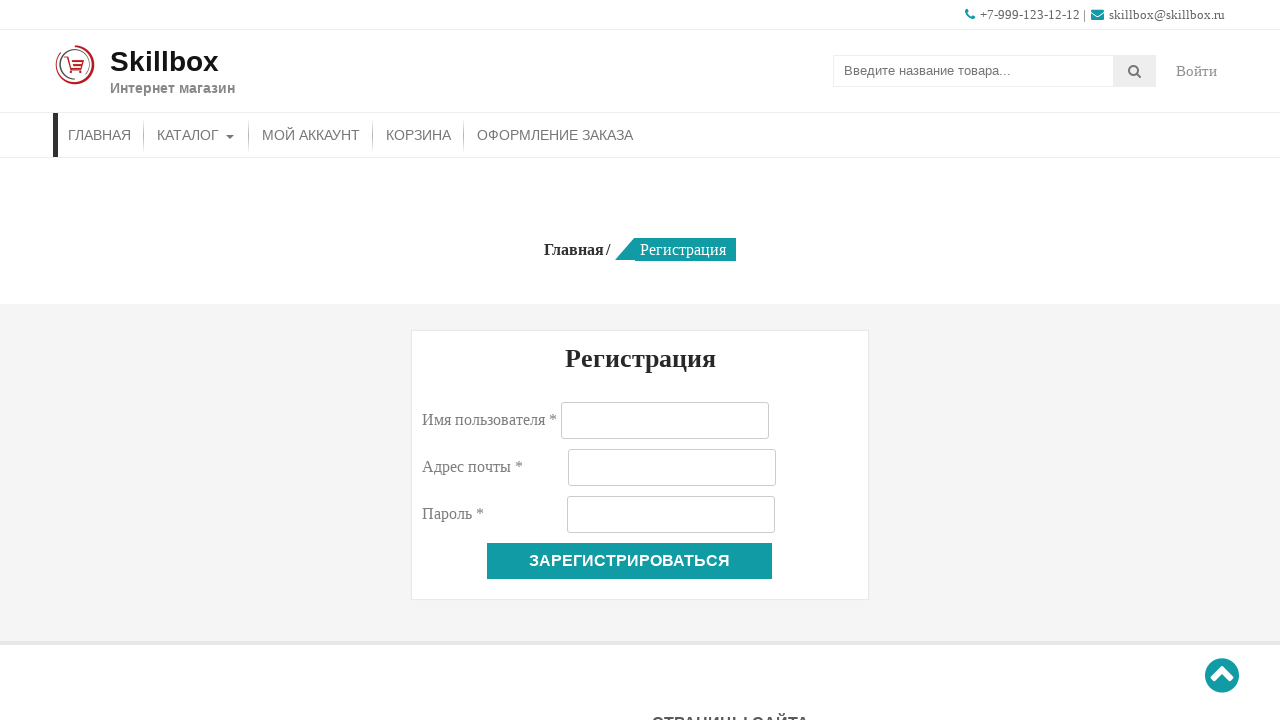

Clicked on register button without filling any fields to trigger validation at (630, 561) on xpath=//*[@value='Зарегистрироваться']
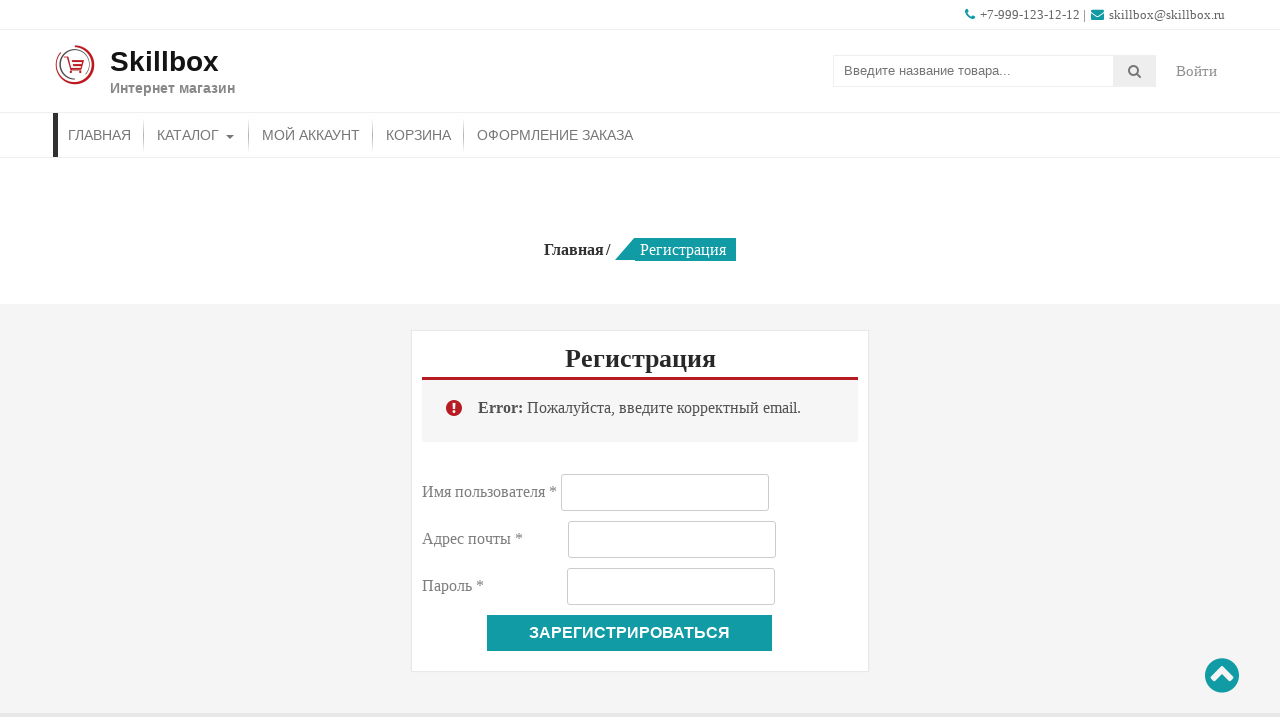

Registration page title appeared
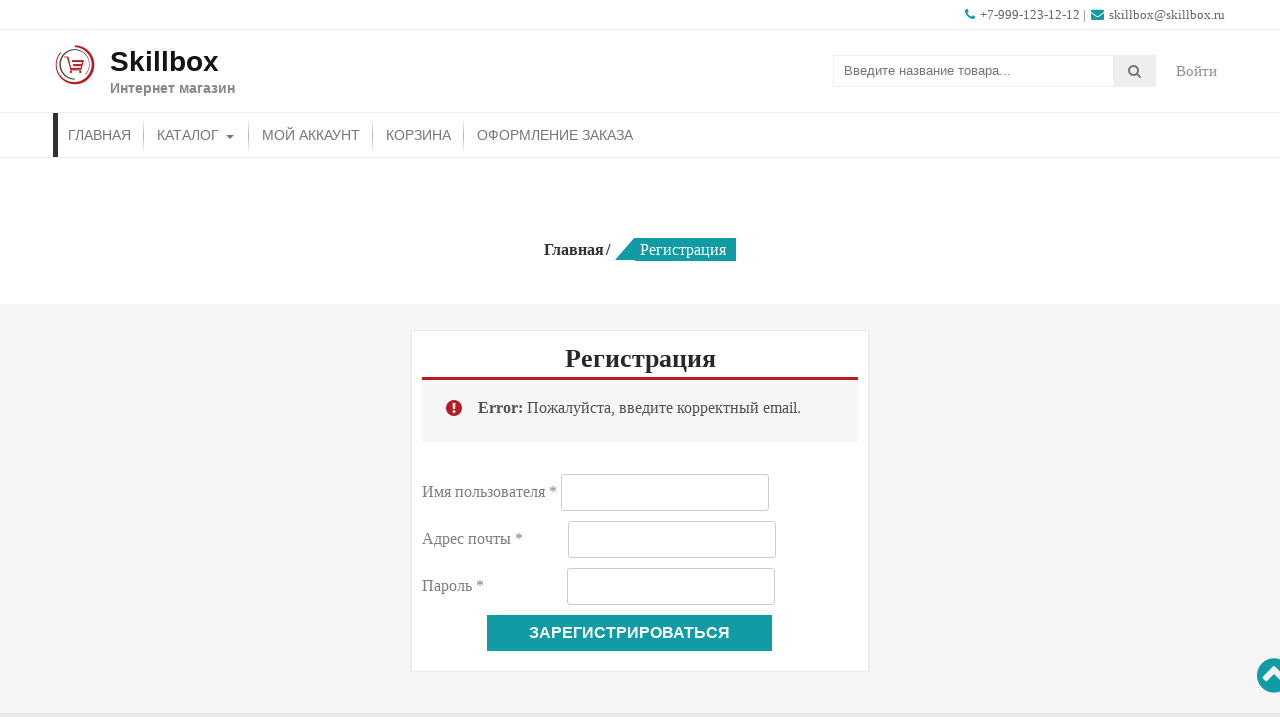

Form validation error message displayed
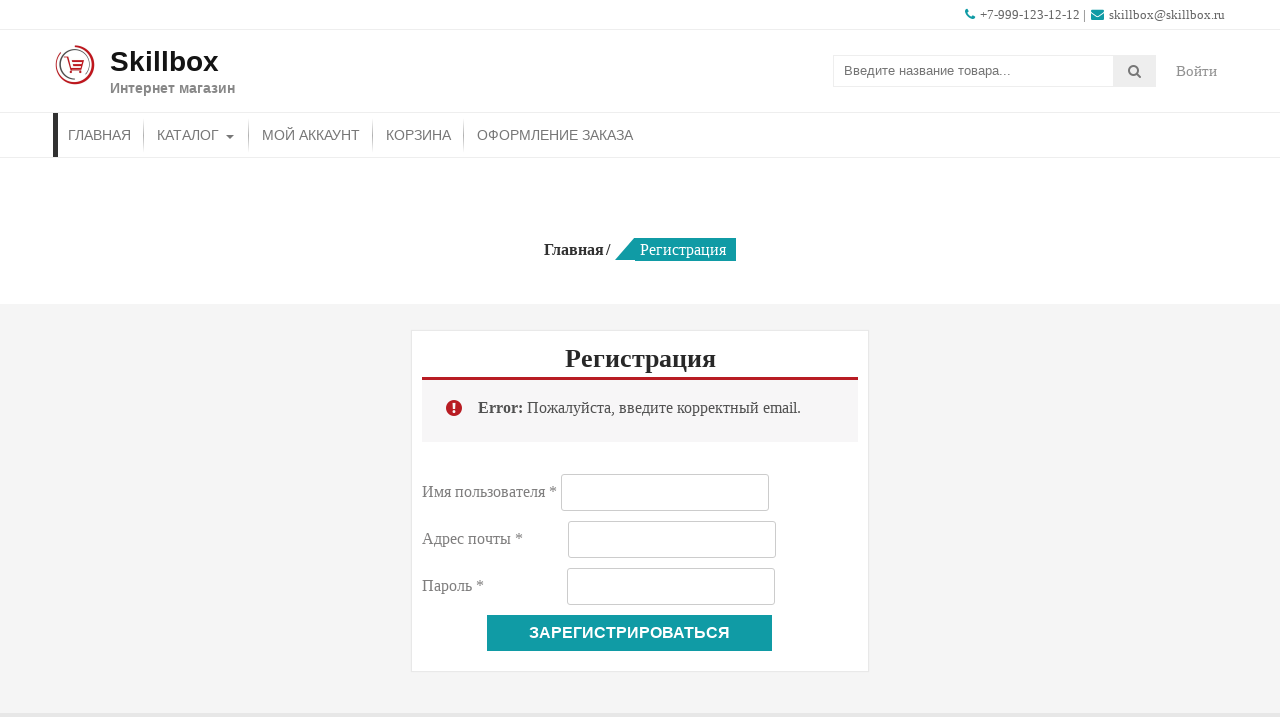

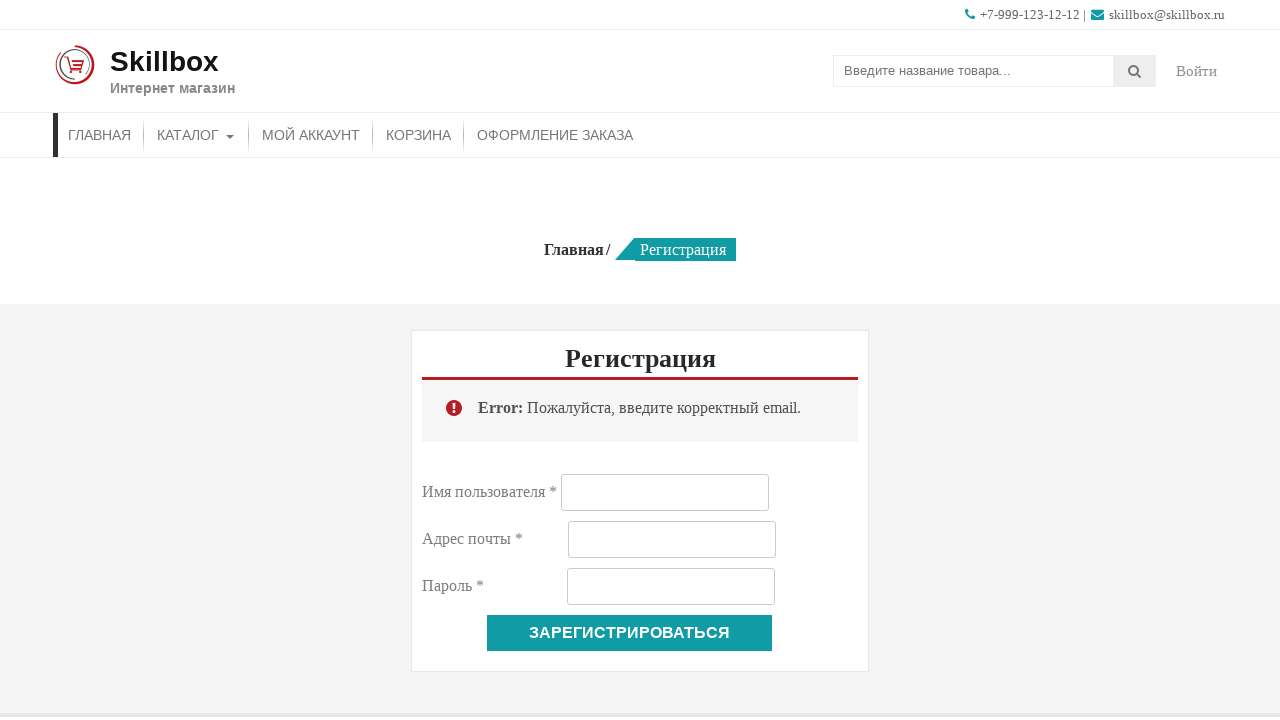